Tests marking individual todo items as complete by checking their checkboxes

Starting URL: https://demo.playwright.dev/todomvc

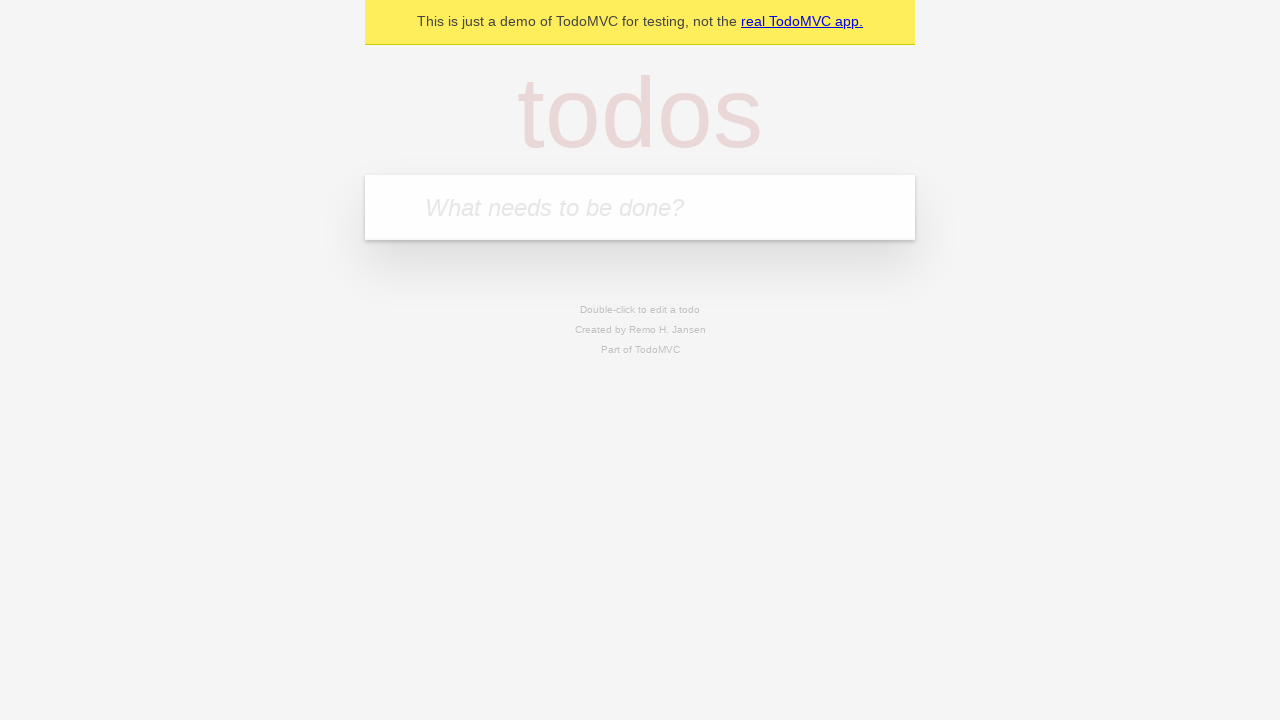

Located the todo input field
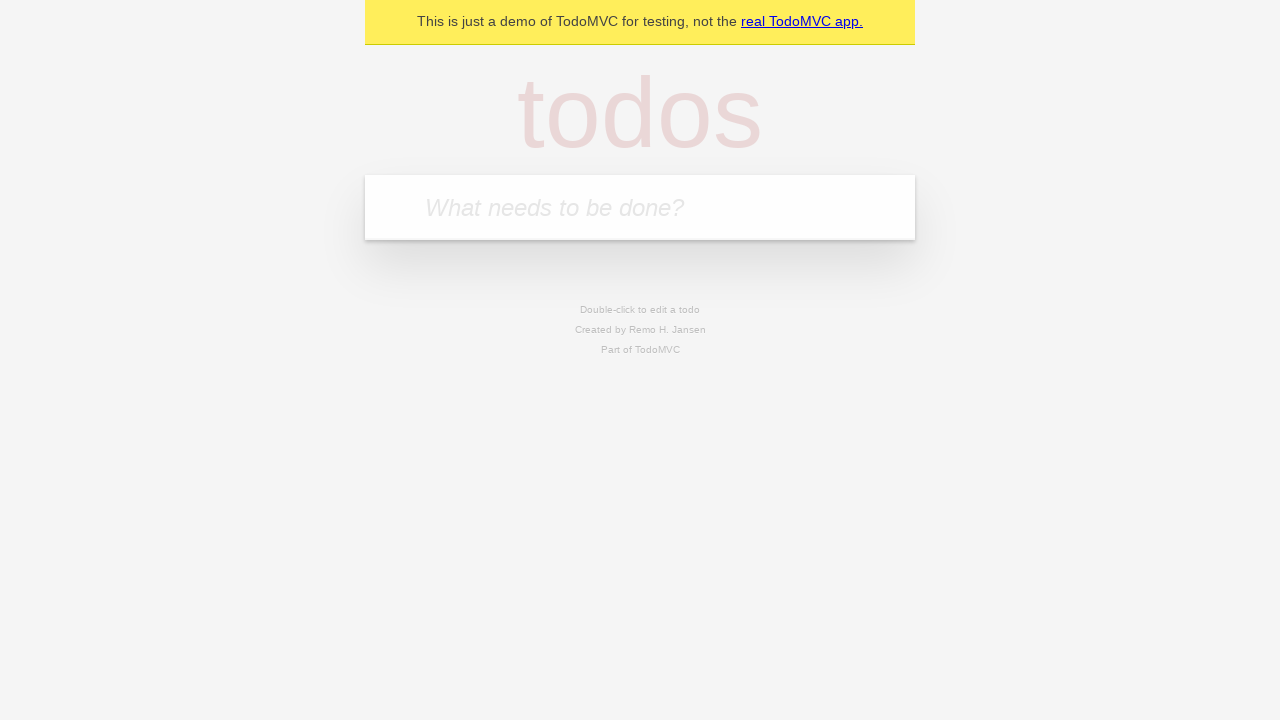

Filled first todo item 'buy some cheese' on internal:attr=[placeholder="What needs to be done?"i]
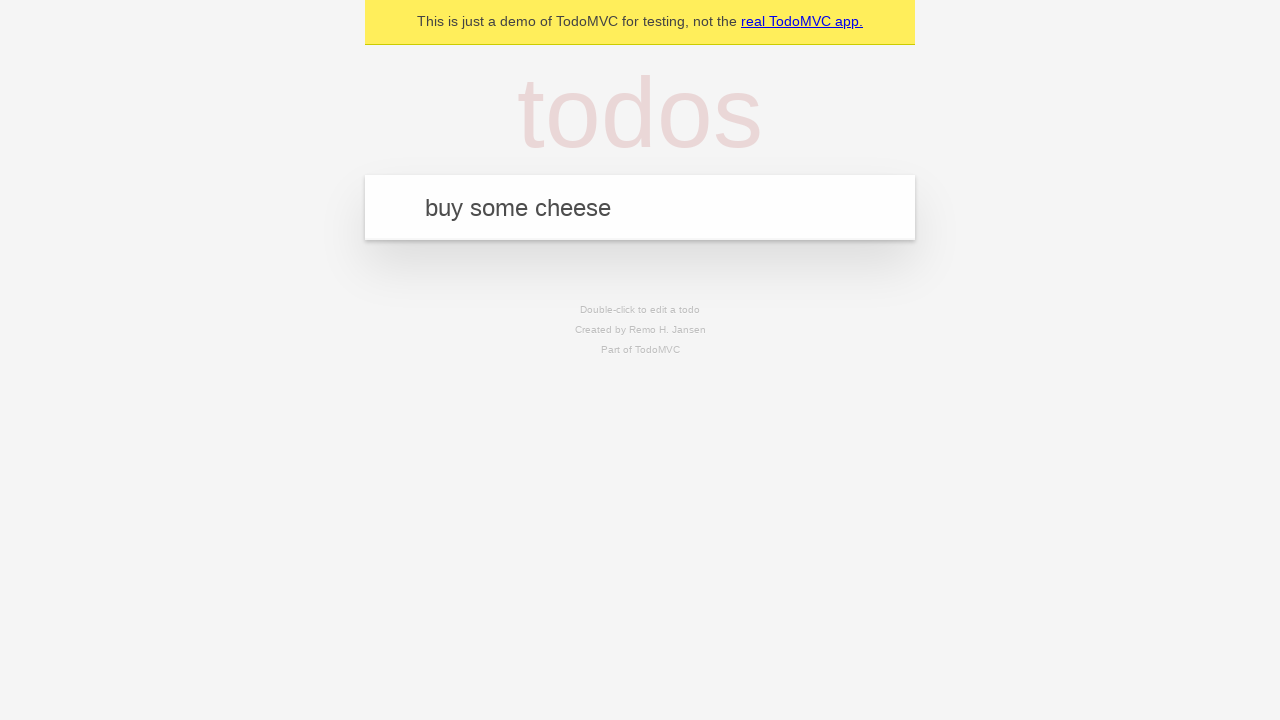

Submitted first todo item on internal:attr=[placeholder="What needs to be done?"i]
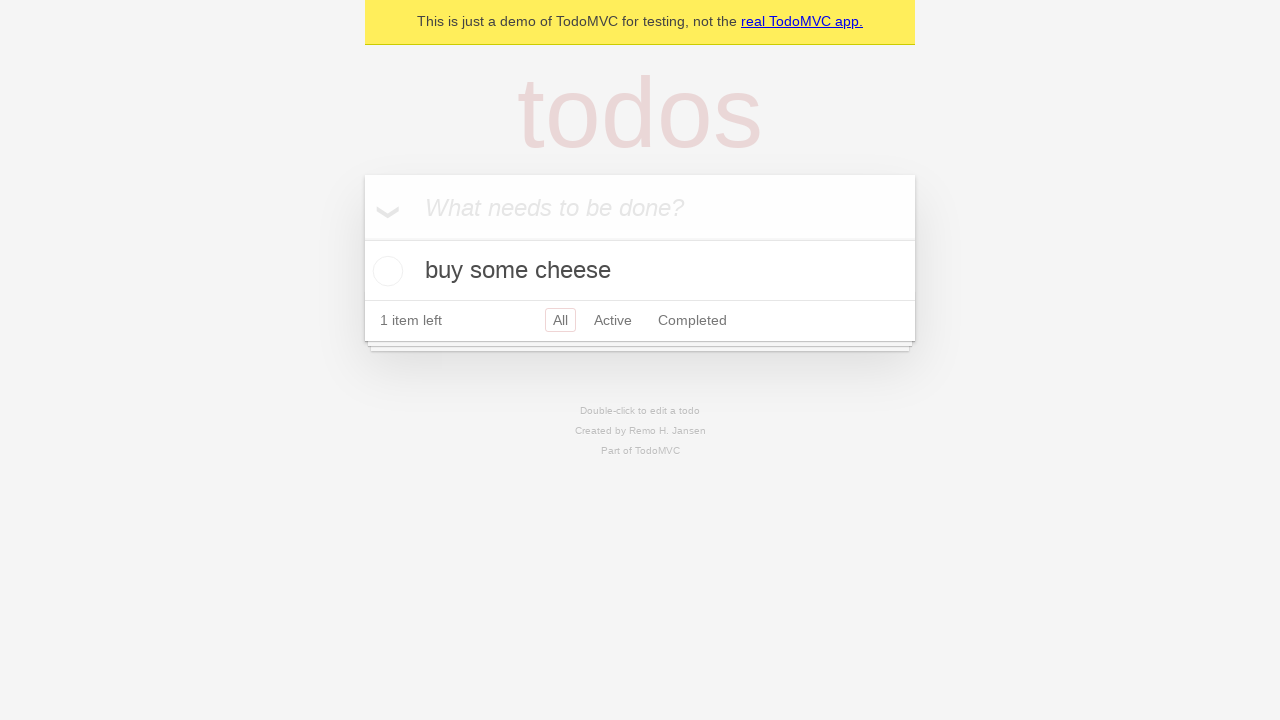

Filled second todo item 'feed the cat' on internal:attr=[placeholder="What needs to be done?"i]
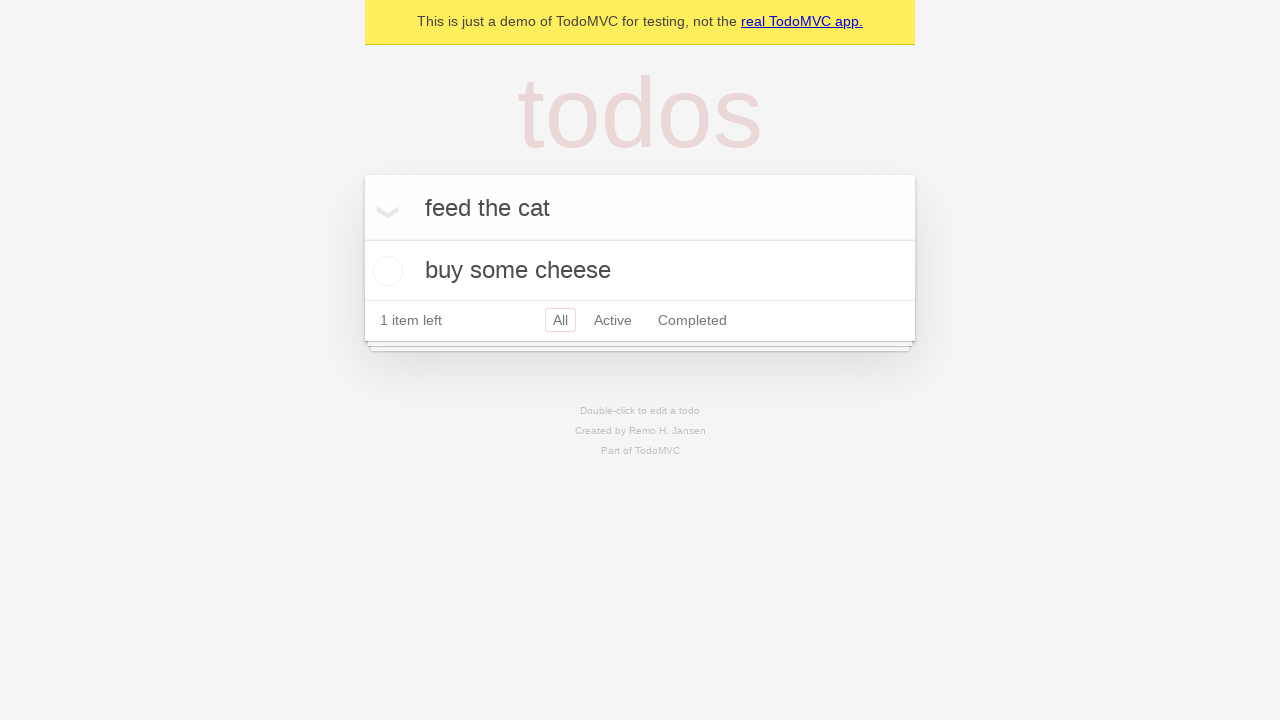

Submitted second todo item on internal:attr=[placeholder="What needs to be done?"i]
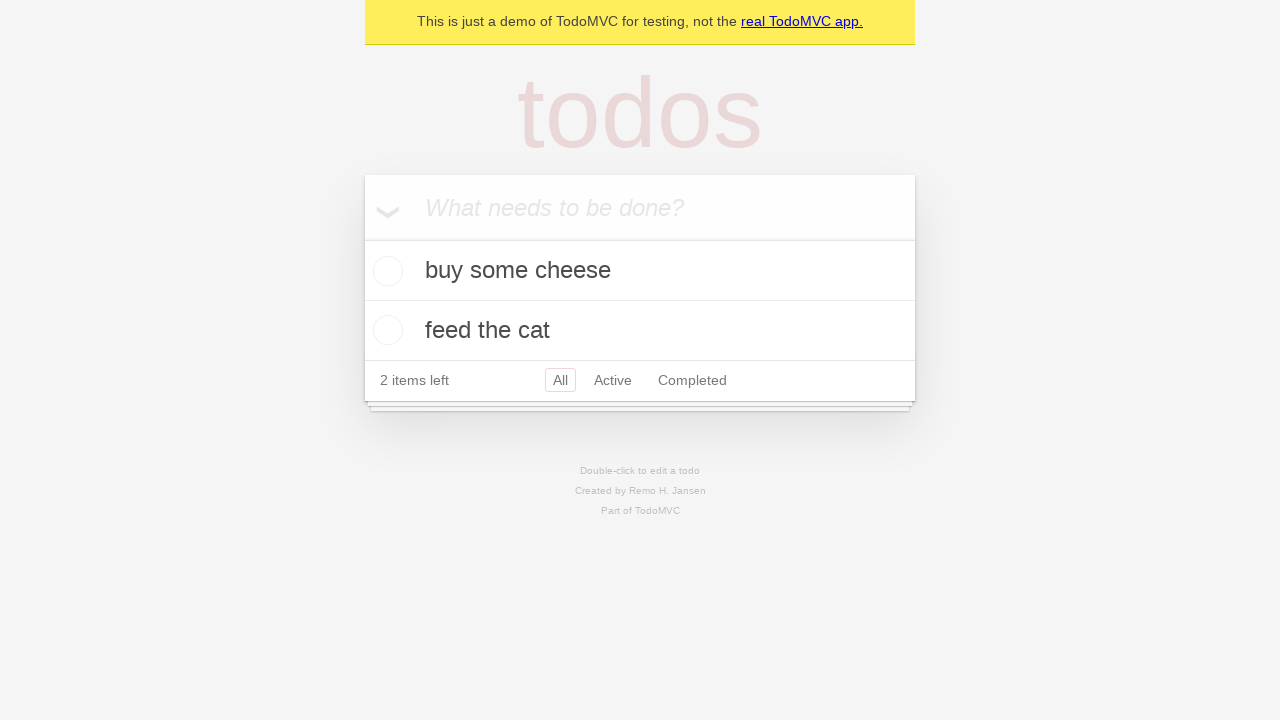

Located first todo item
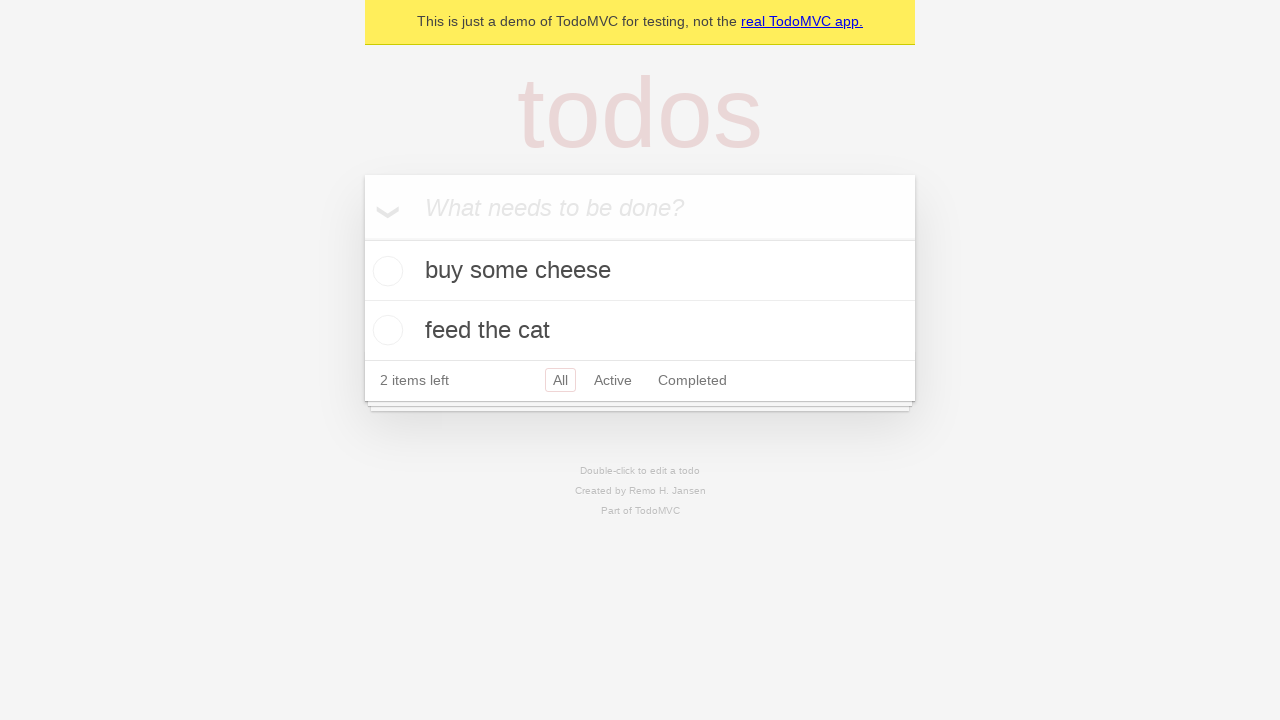

Marked first todo item as complete at (385, 271) on internal:testid=[data-testid="todo-item"s] >> nth=0 >> internal:role=checkbox
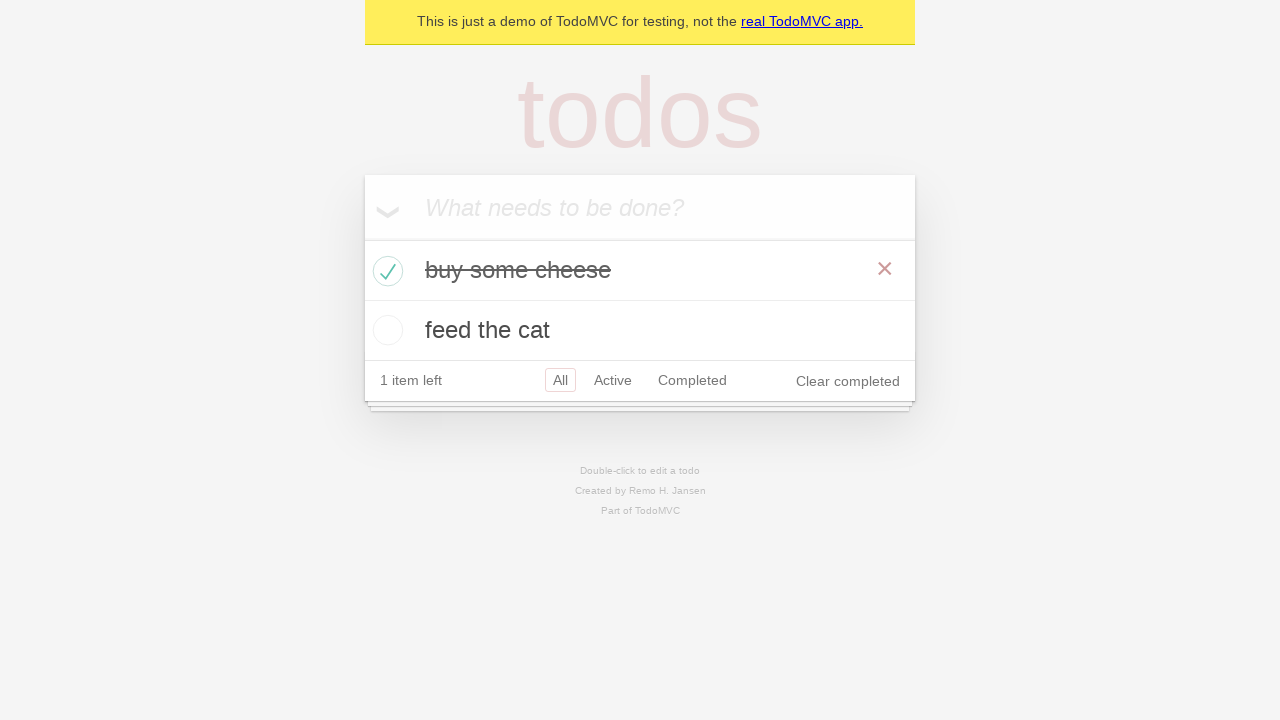

Located second todo item
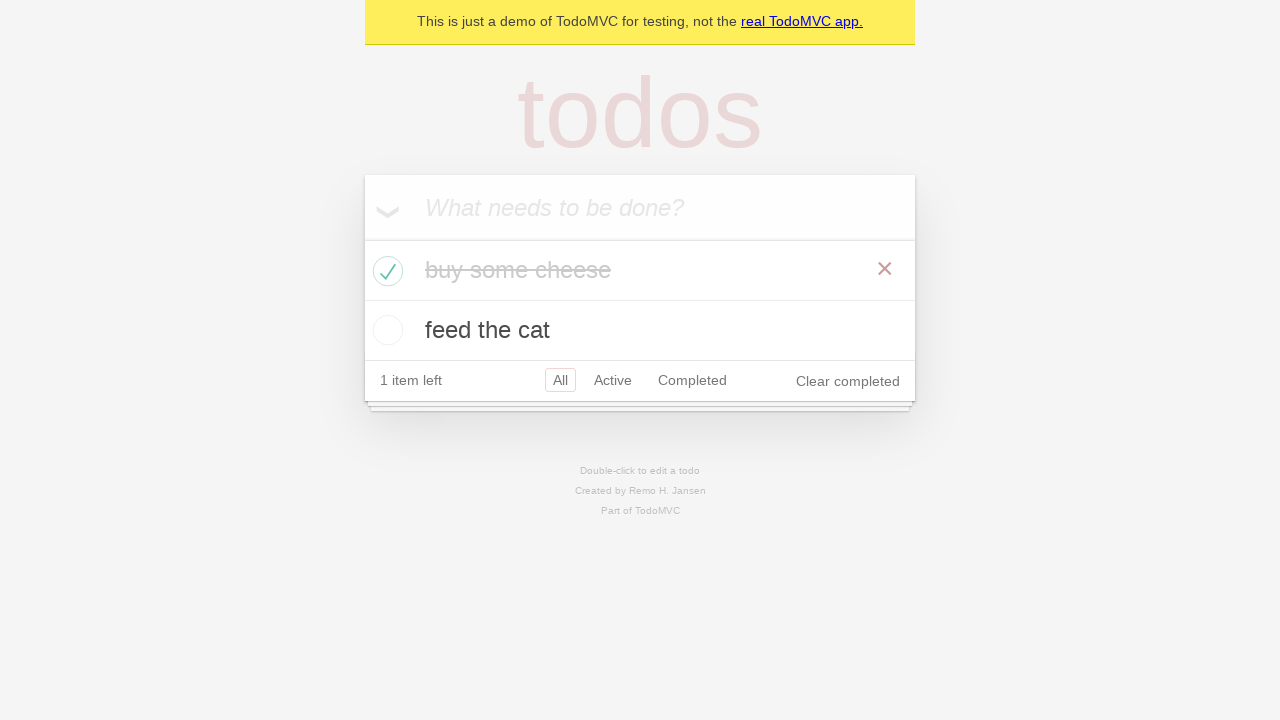

Marked second todo item as complete at (385, 330) on internal:testid=[data-testid="todo-item"s] >> nth=1 >> internal:role=checkbox
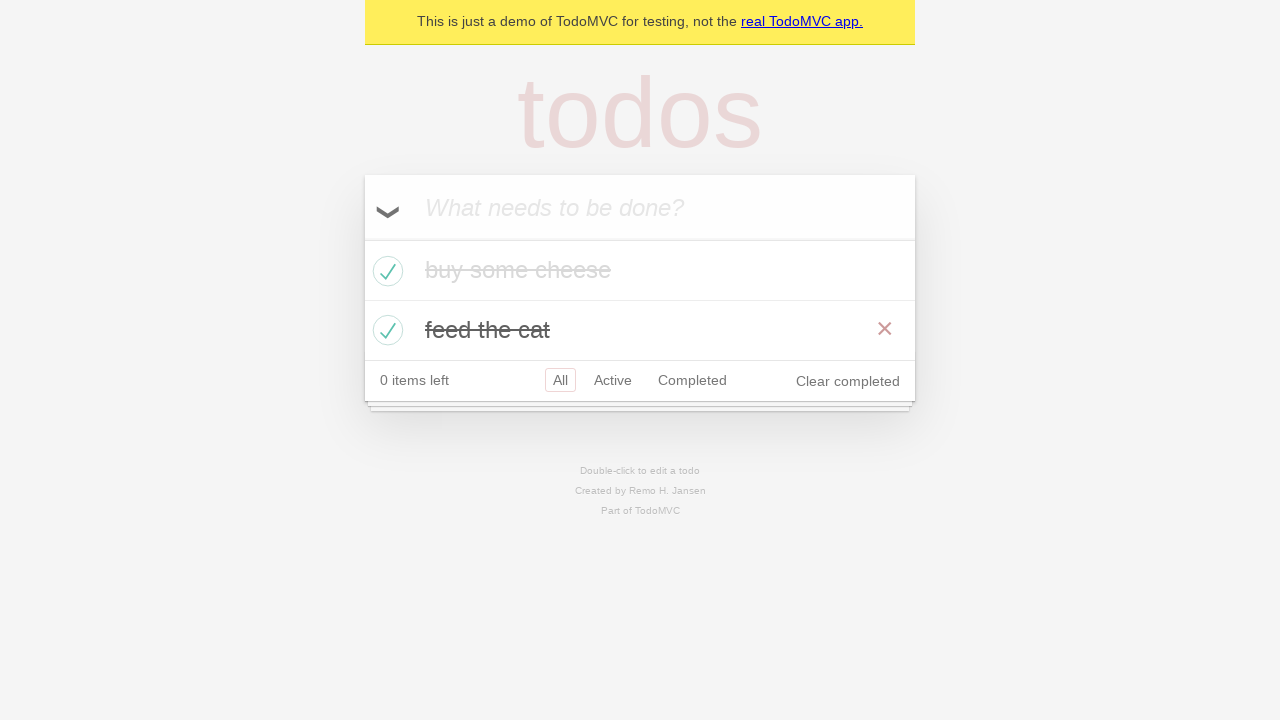

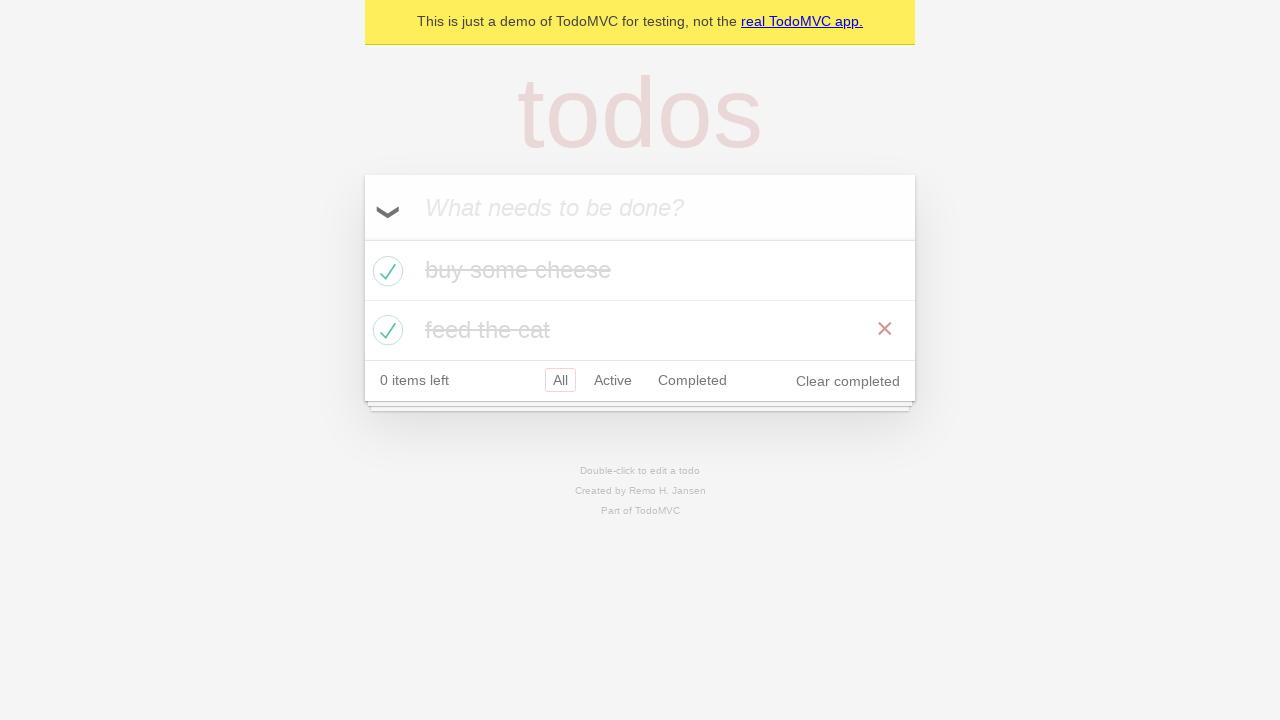